Expands Model Resumes section, scrolls to Resume Model-4, and right-clicks on it

Starting URL: http://greenstech.in/selenium-course-content.html

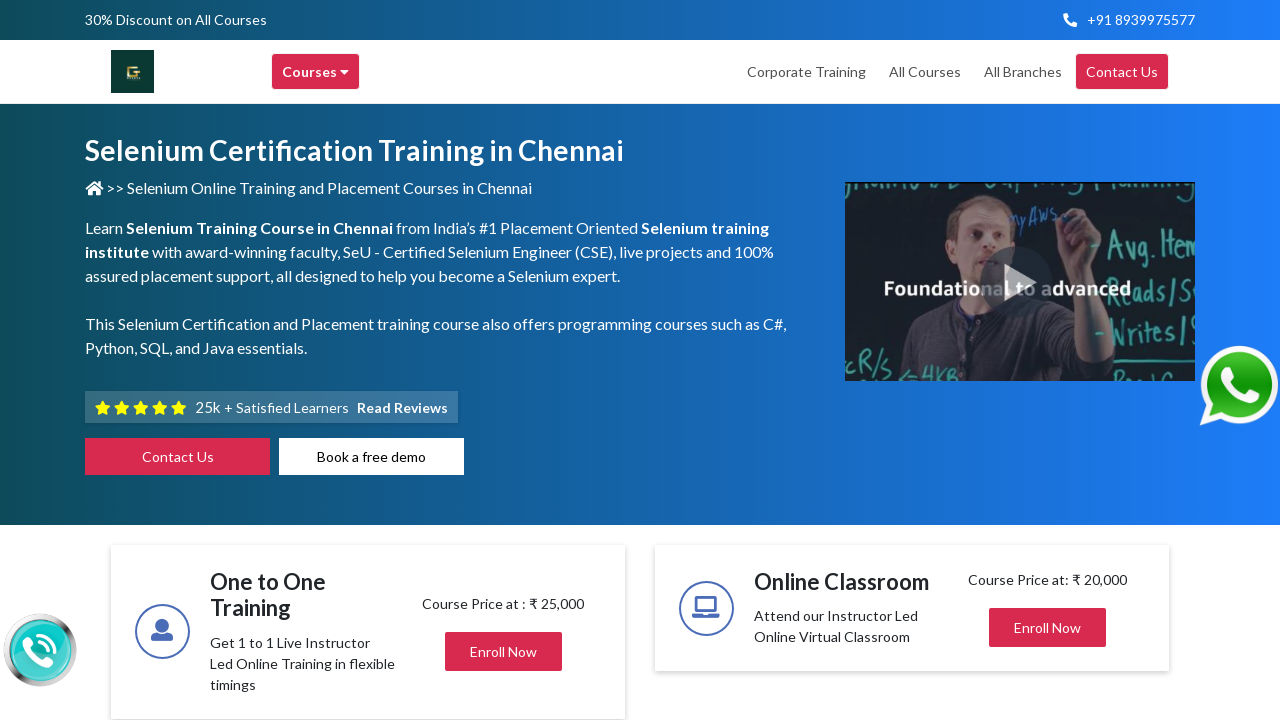

Clicked Model Resumes section to expand at (1048, 360) on div#heading201
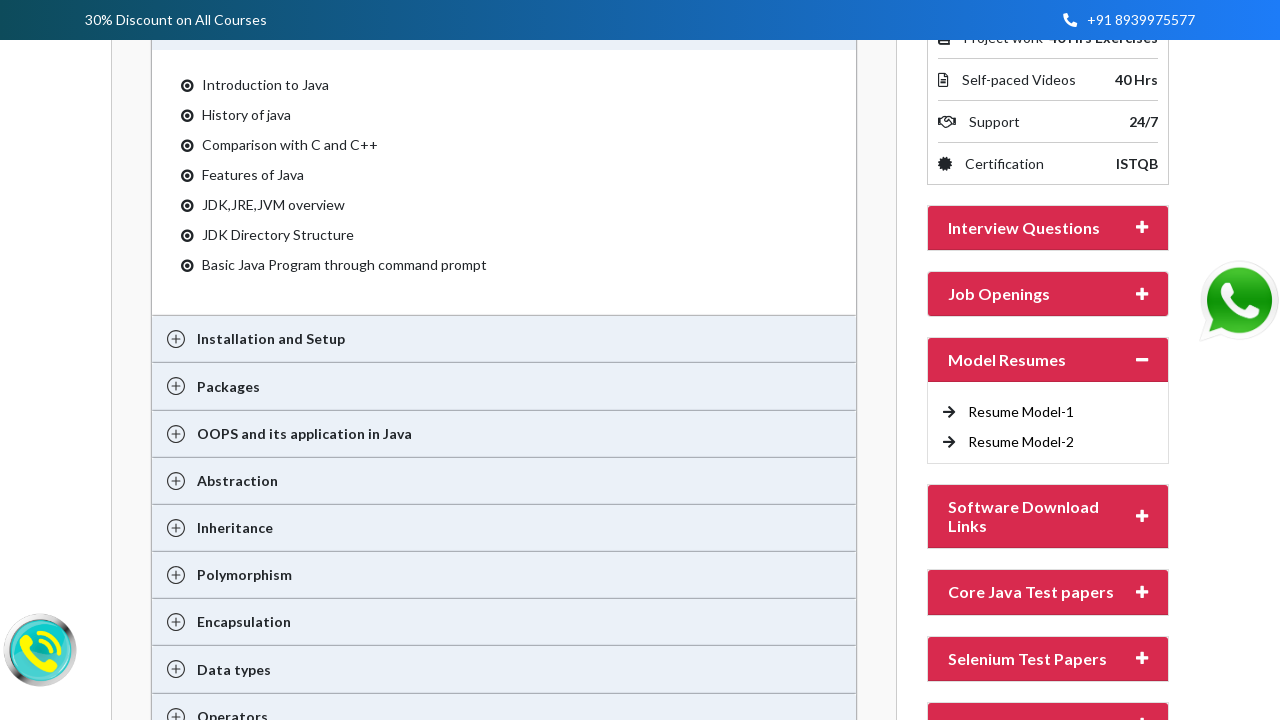

Located Resume Model-4 element
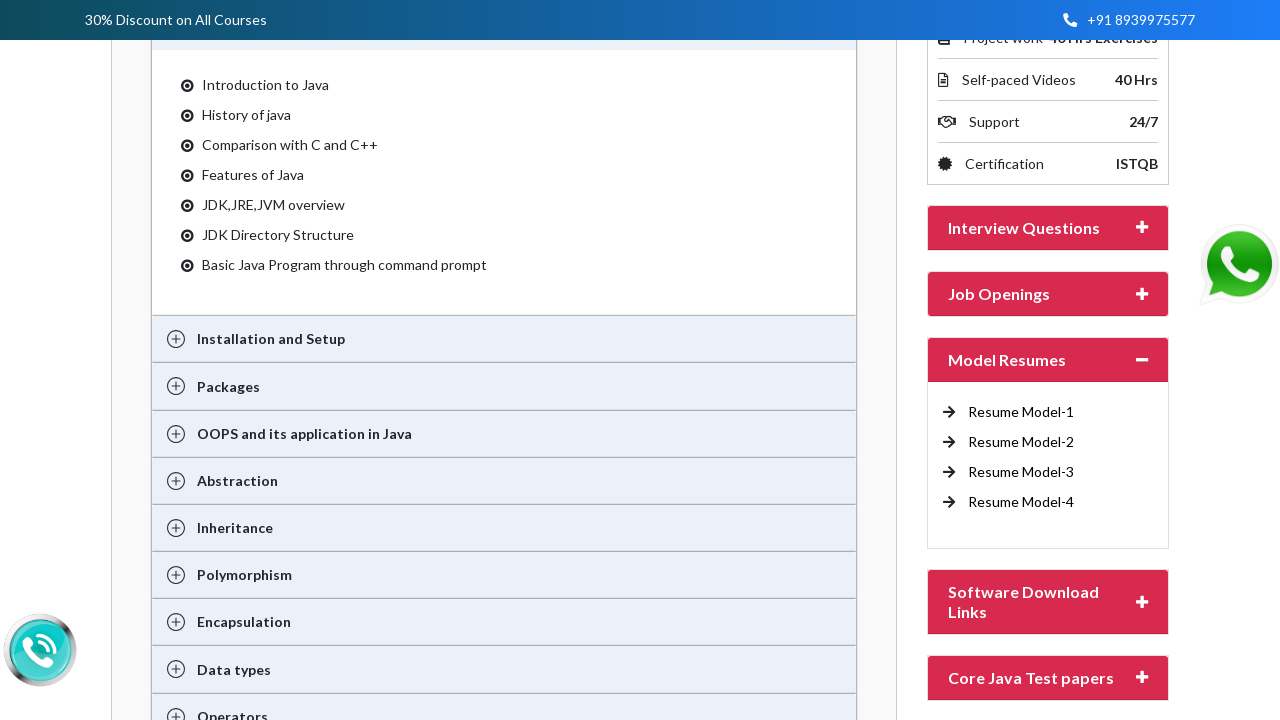

Scrolled to Resume Model-4 into view
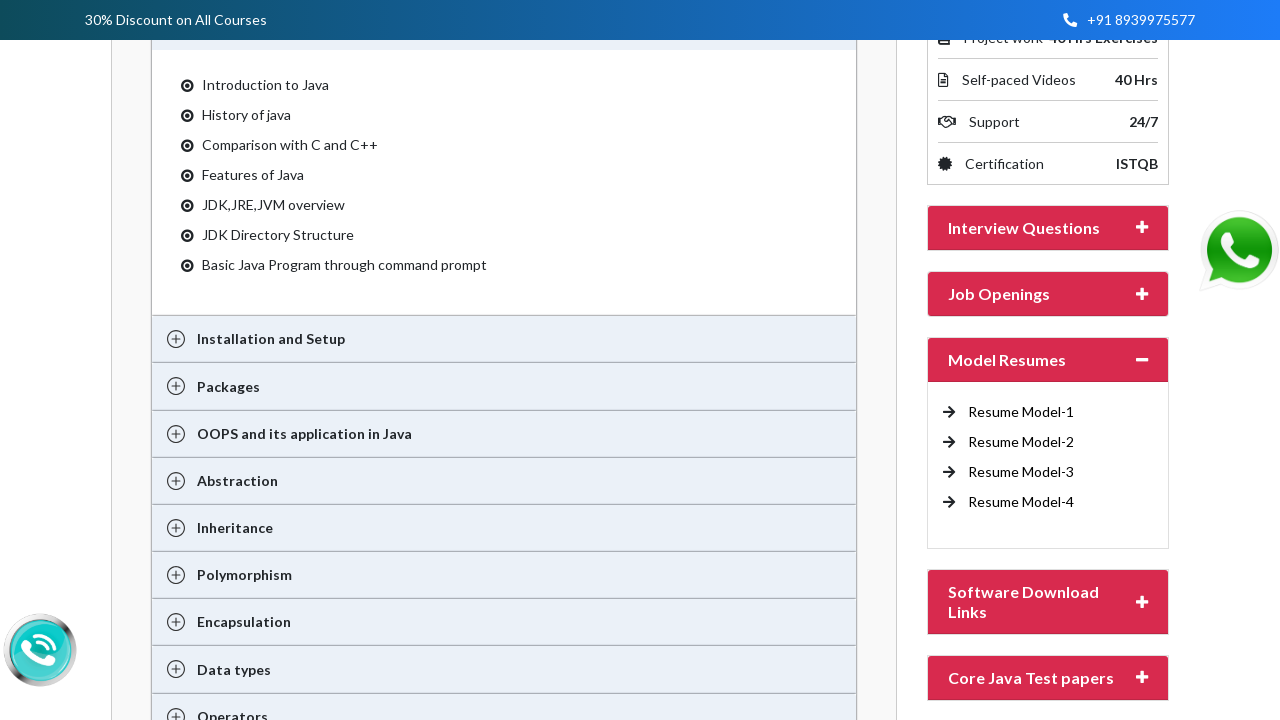

Waited 1 second for page to settle
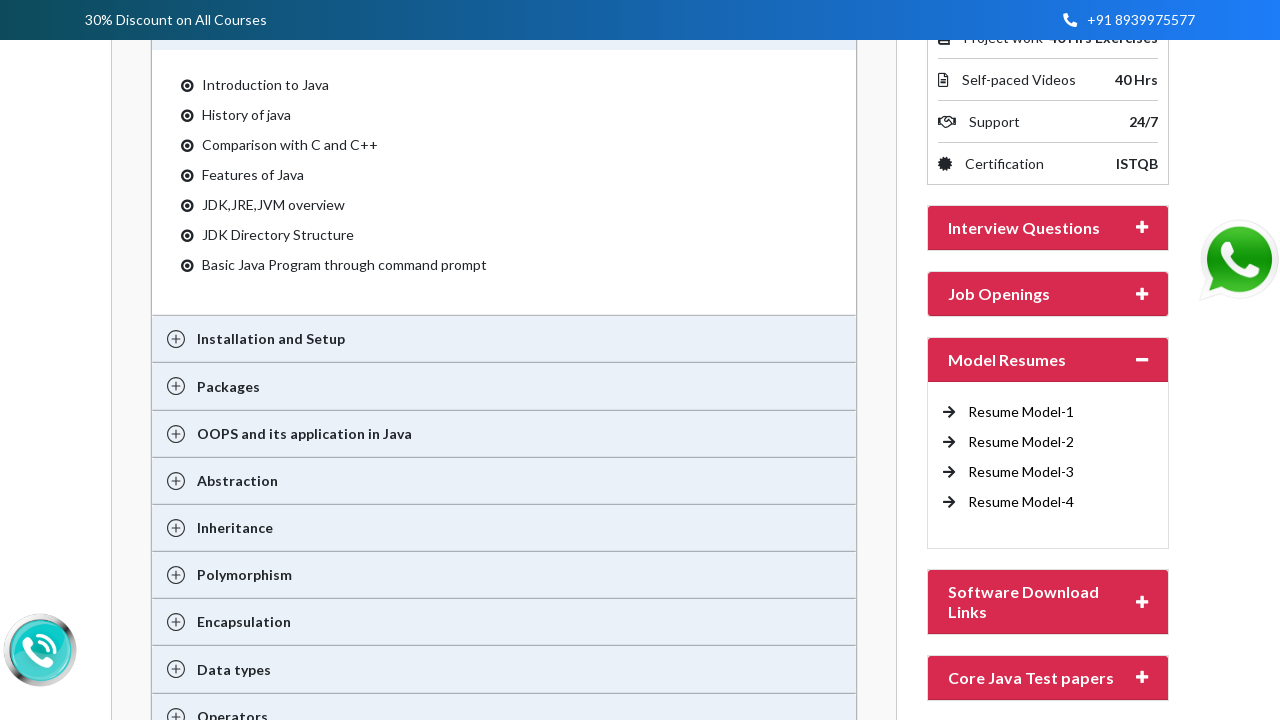

Right-clicked on Resume Model-4 at (1021, 502) on xpath=//a[text()='Resume Model-4 ']
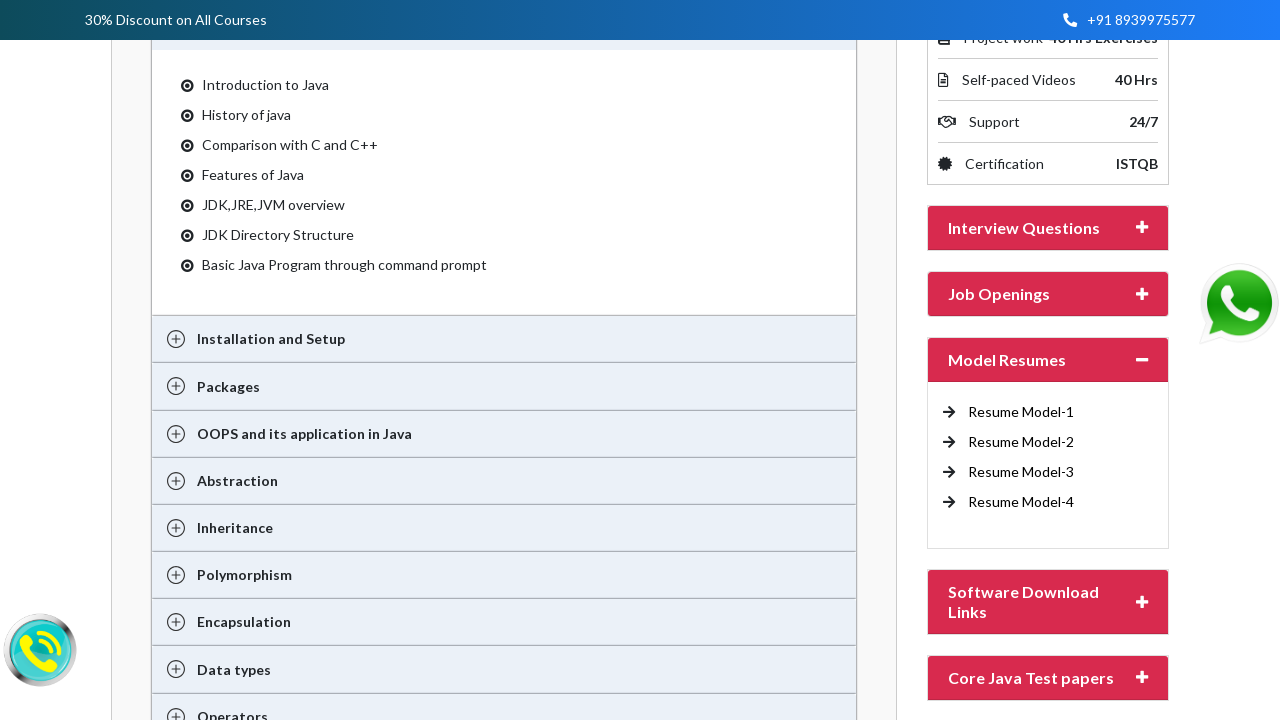

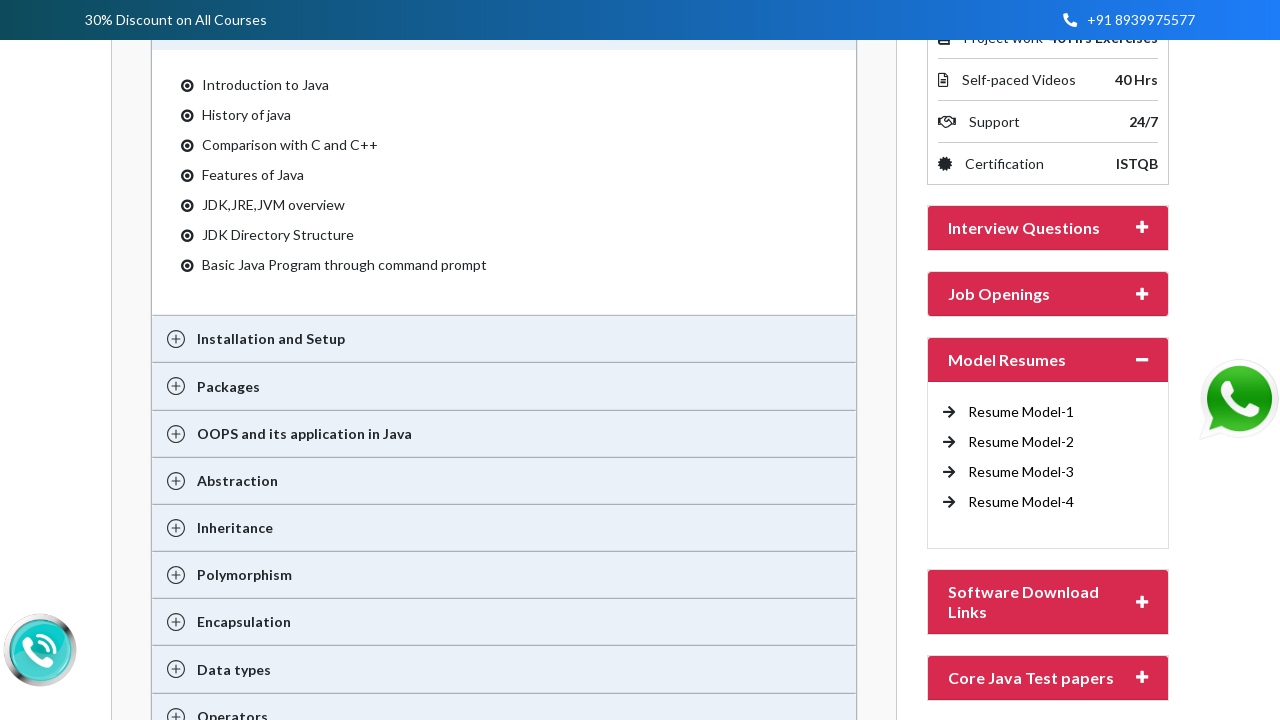